Tests auto-suggestive dropdown functionality by typing a partial text "ind" into an input field and selecting "India" from the appearing suggestions list.

Starting URL: https://rahulshettyacademy.com/dropdownsPractise/

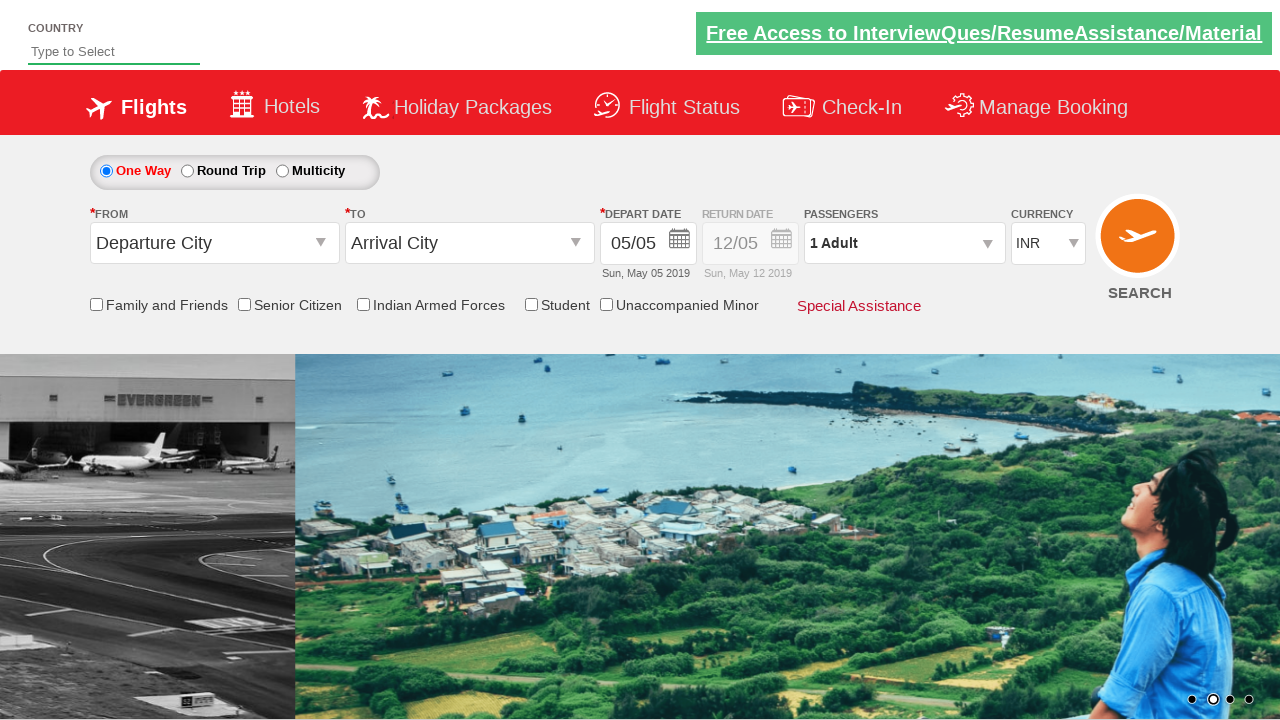

Filled autosuggest field with 'ind' to trigger dropdown suggestions on #autosuggest
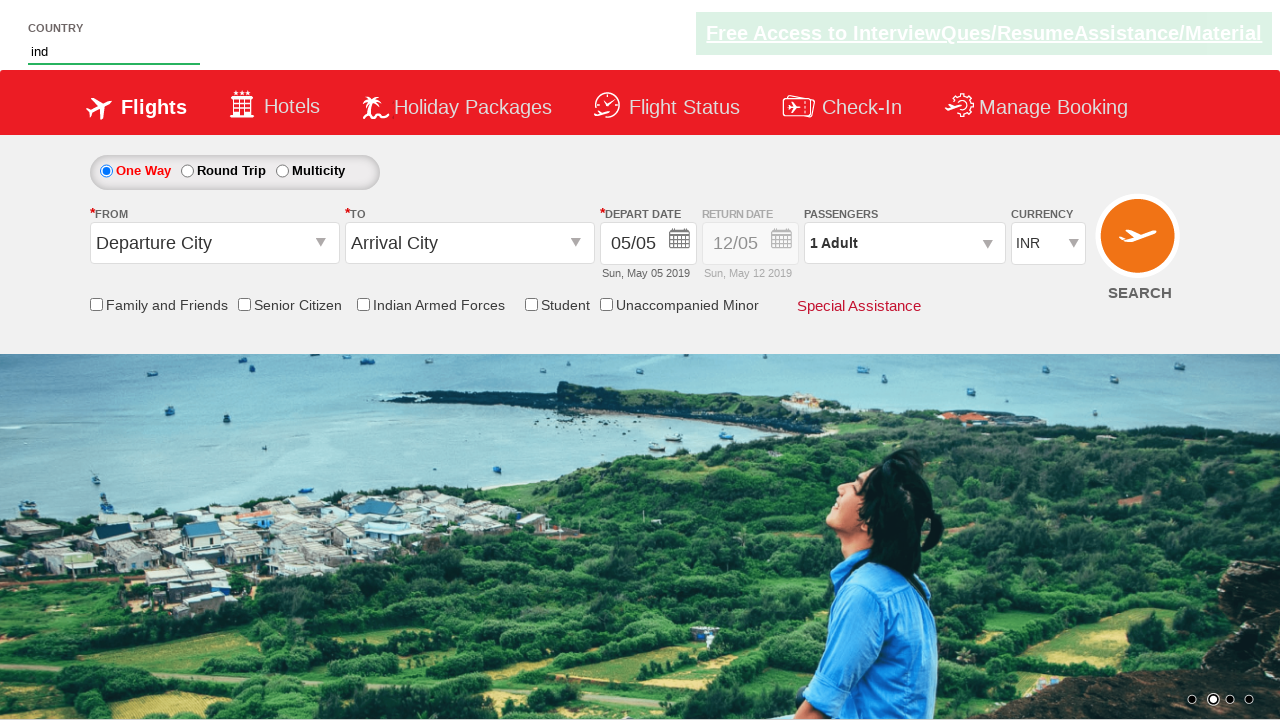

Waited for suggestion dropdown to appear
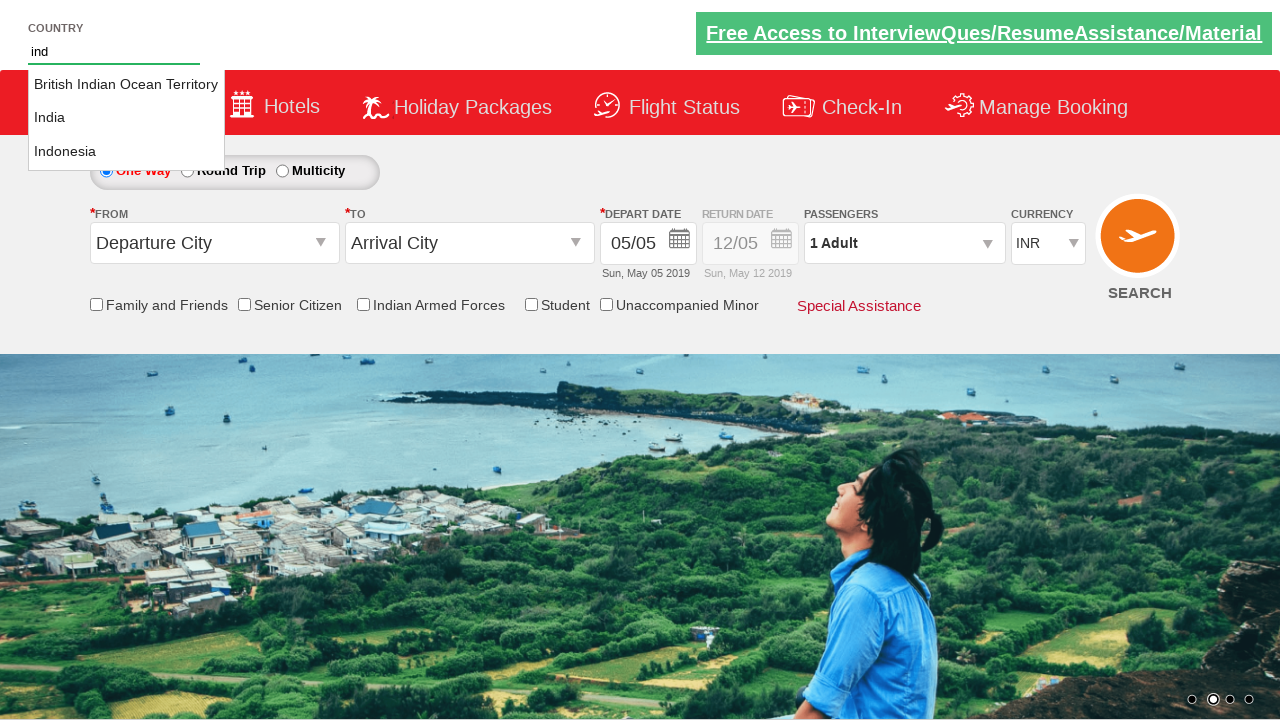

Retrieved all available suggestion options from dropdown
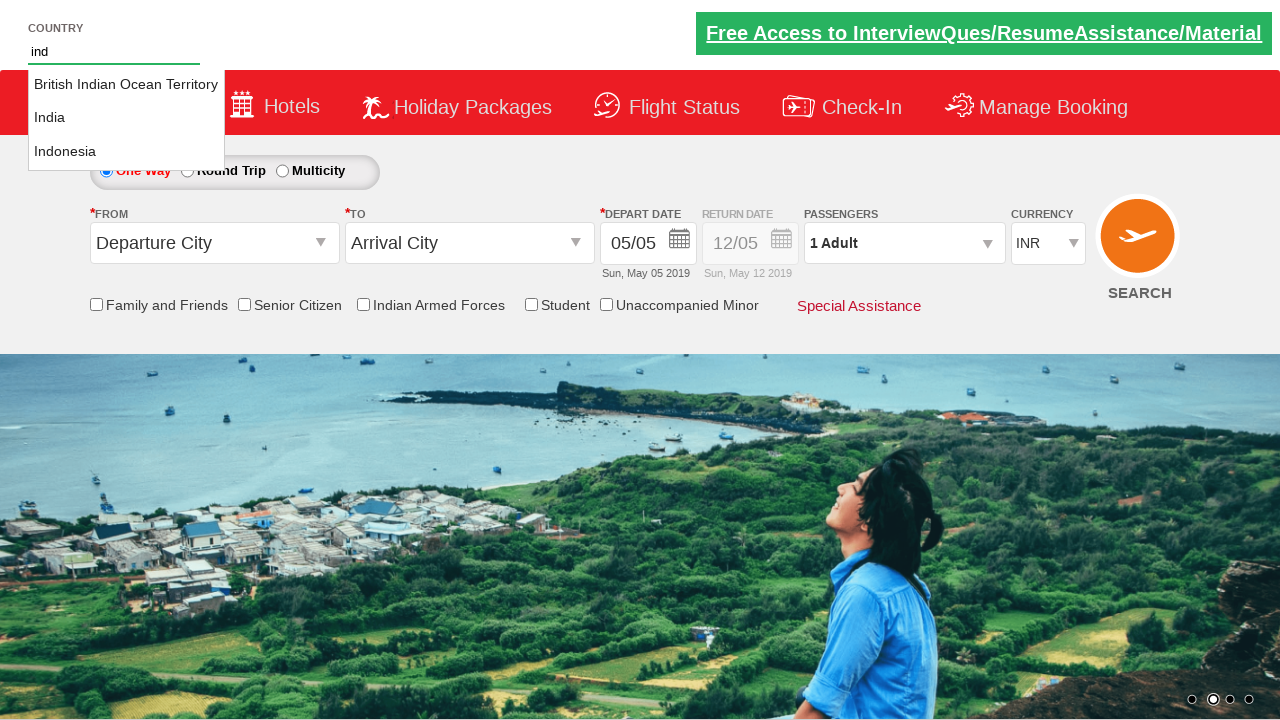

Found and clicked 'India' from the suggestion dropdown at (126, 118) on li.ui-menu-item a >> nth=1
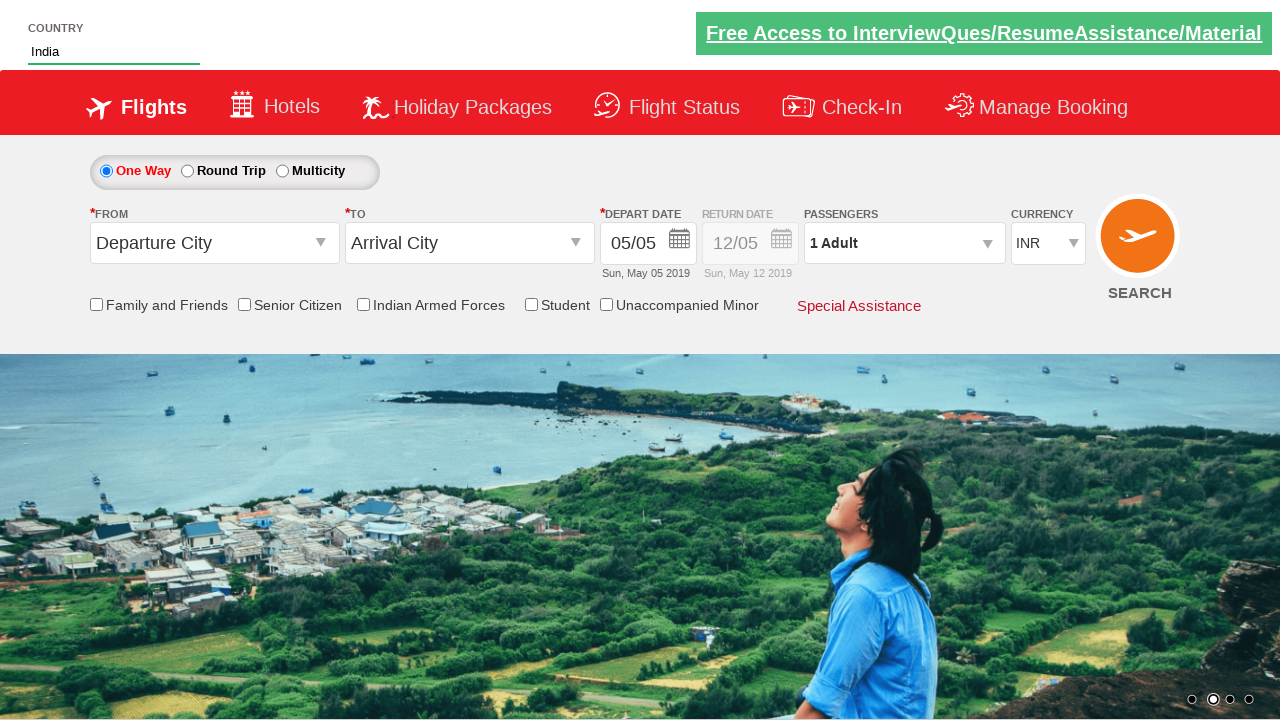

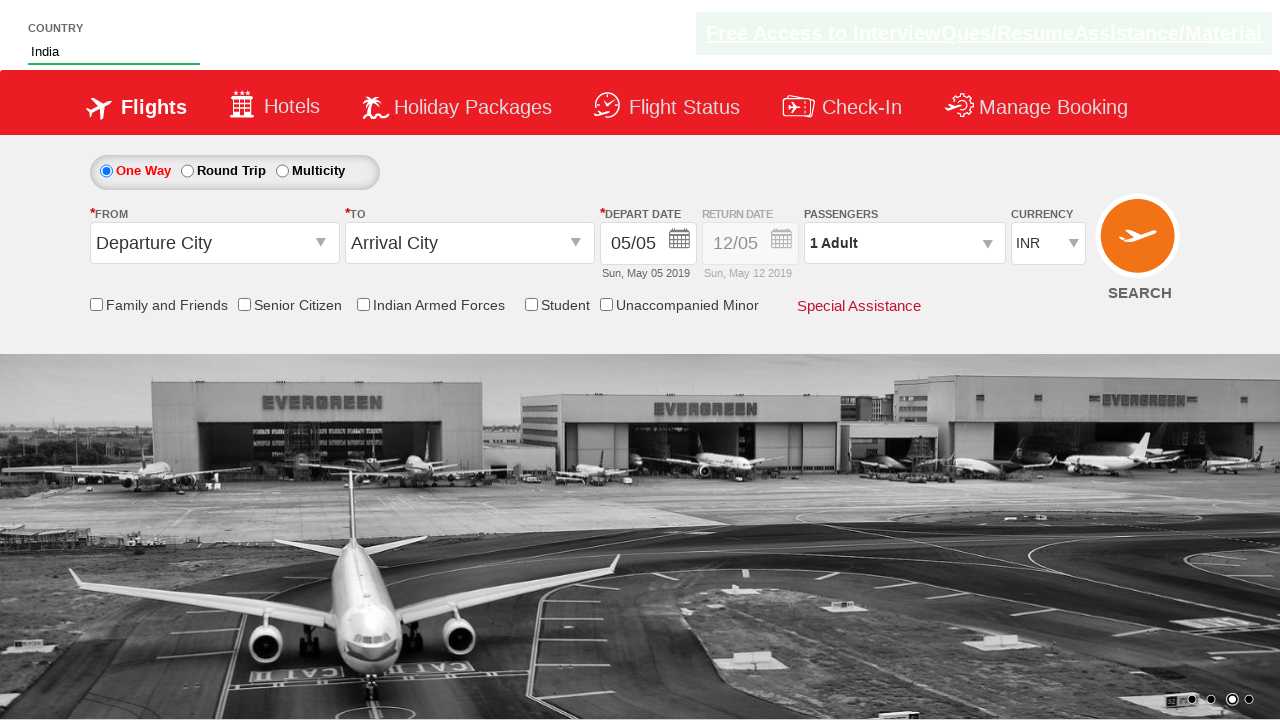